Tests dynamic data loading by clicking a button to fetch random user data and waiting for the content to appear

Starting URL: https://www.lambdatest.com/selenium-playground/dynamic-data-loading-demo

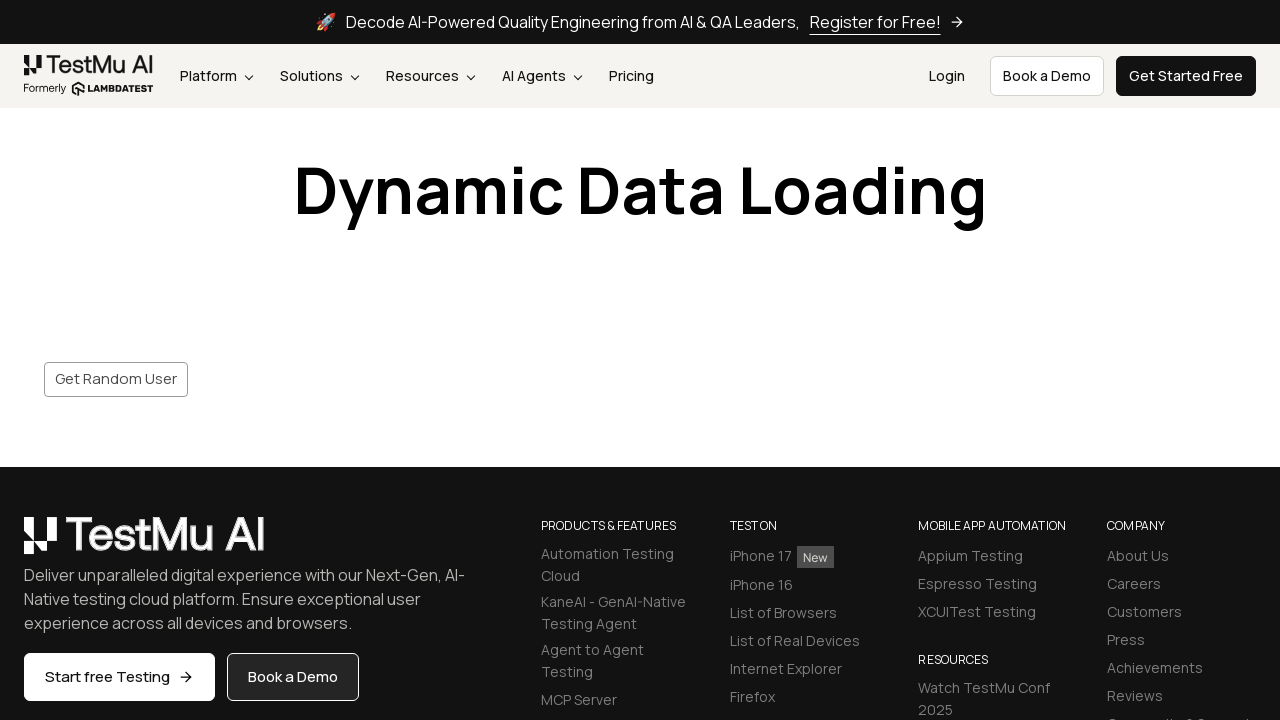

Clicked the 'Get Random User' button to fetch user data at (116, 379) on #save
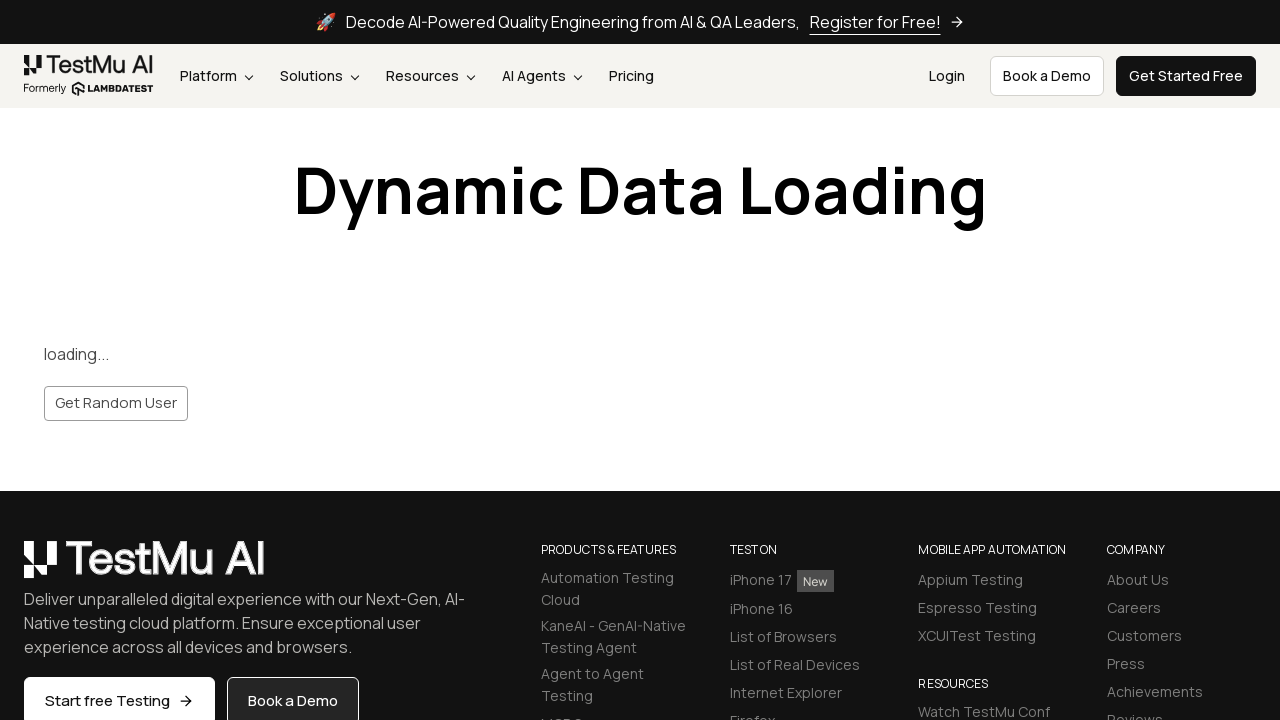

Waited for dynamic user data to load and 'First Name' text to appear
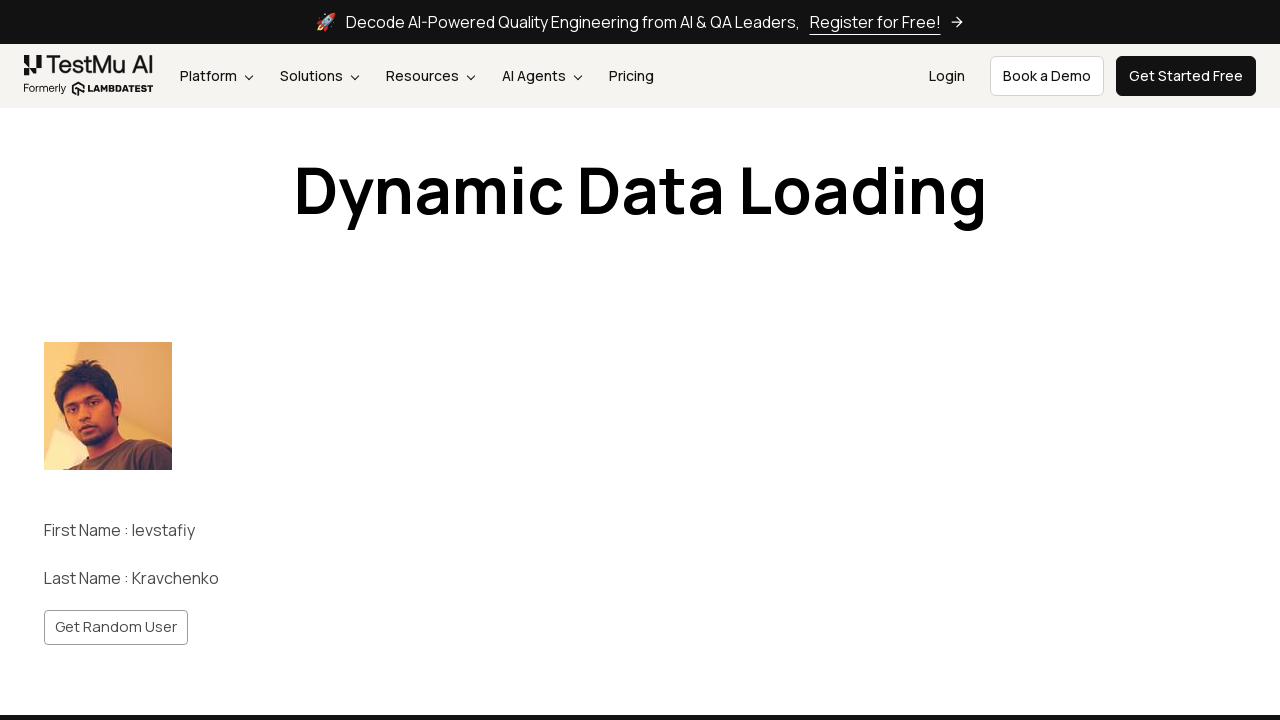

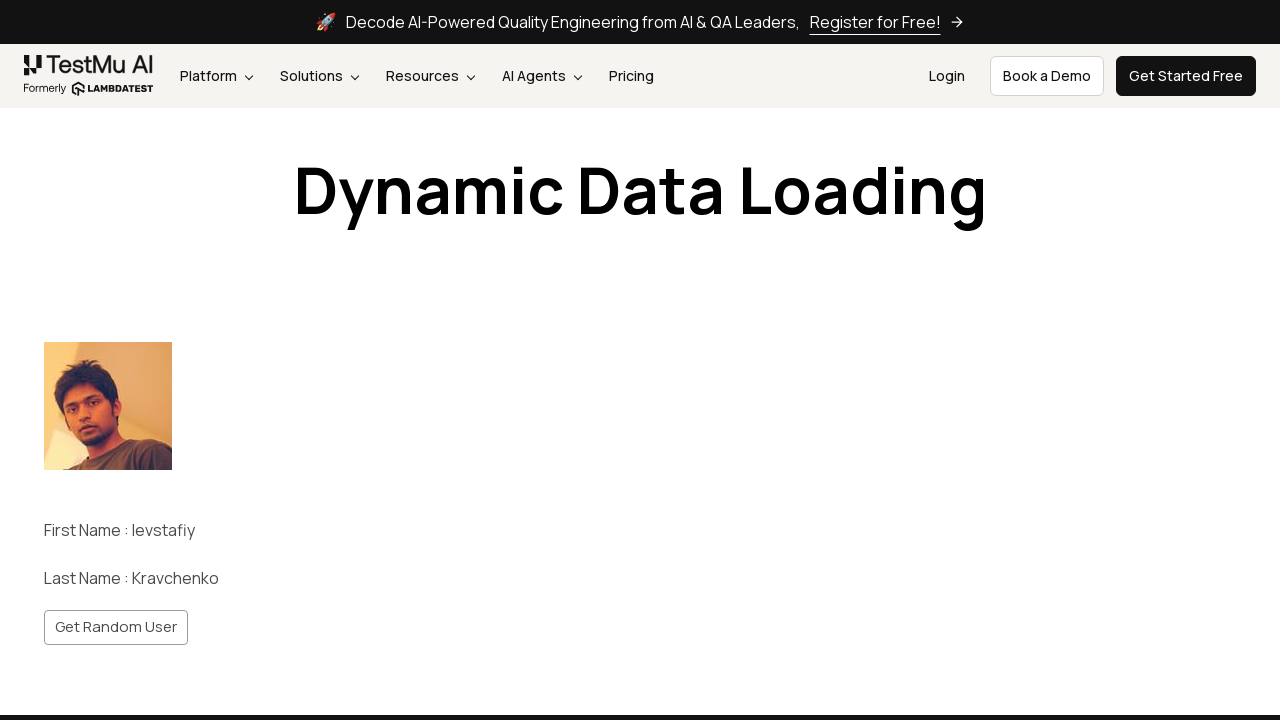